Tests radio button selection functionality by finding all radio buttons in an age group and selecting the "5 - 15" option

Starting URL: http://syntaxprojects.com/basic-radiobutton-demo.php

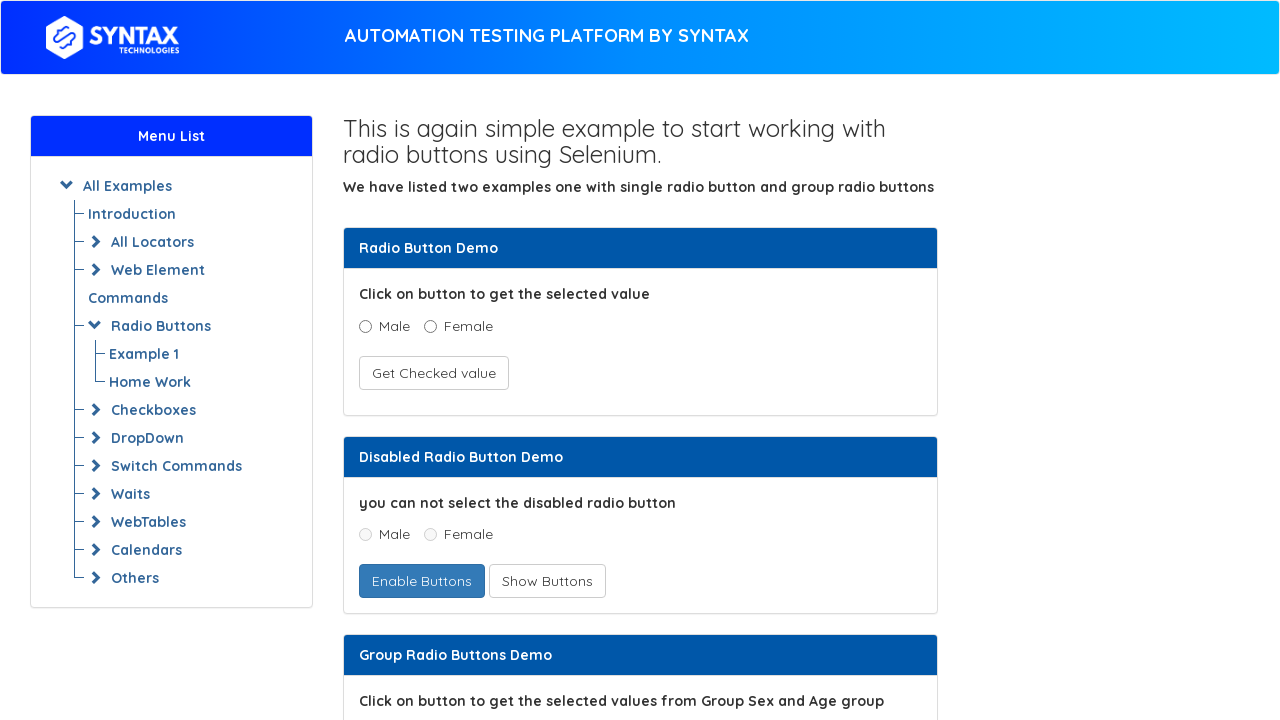

Selected '5 - 15' radio button from age group options at (438, 360) on input[name='ageGroup'][value='5 - 15']
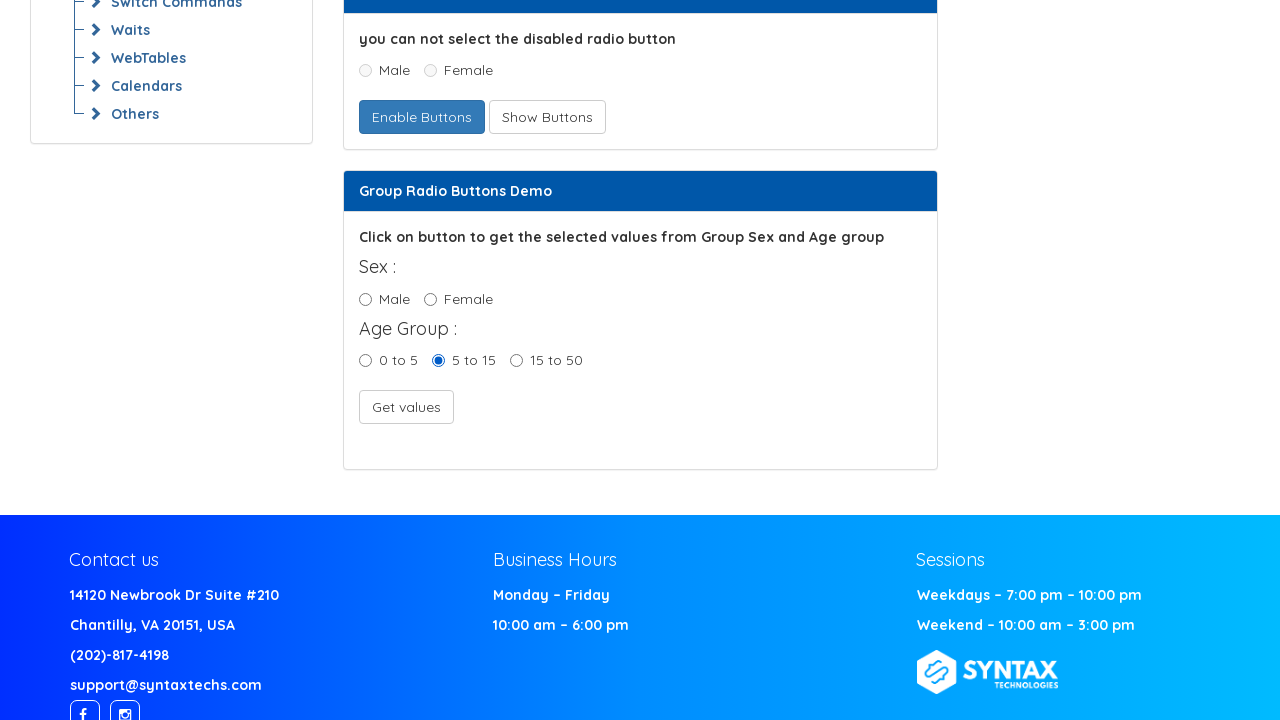

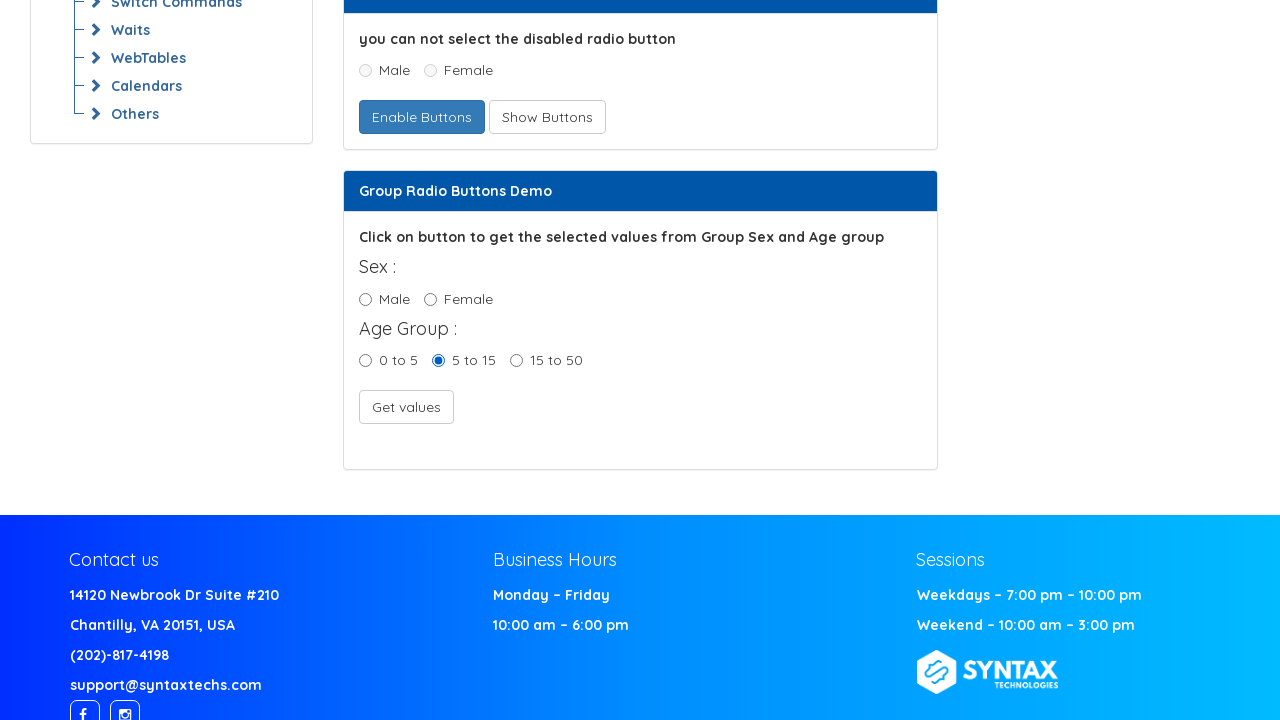